Automates SQLFlow visualization tool by pasting a SQL query into the CodeMirror editor, clicking the visualize button, closing the modal popup, and downloading the generated diagram as PNG via context menu.

Starting URL: https://sqlflow.gudusoft.com/#/

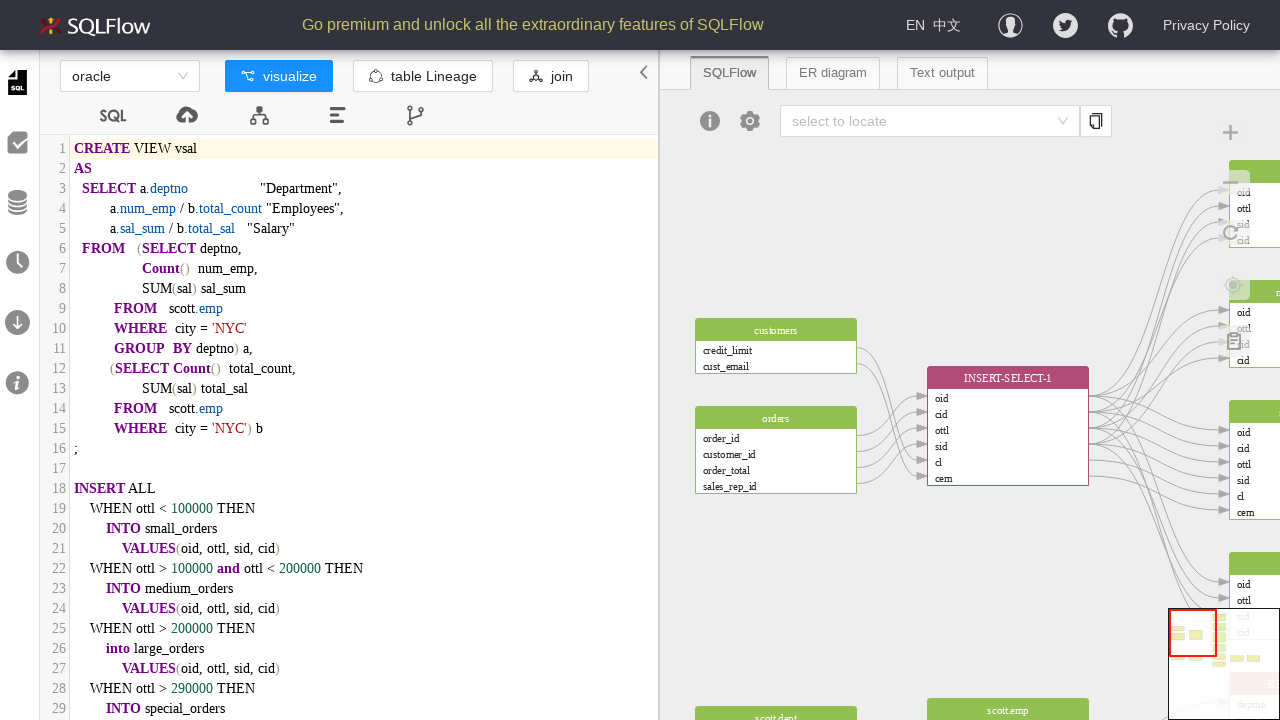

CodeMirror editor loaded
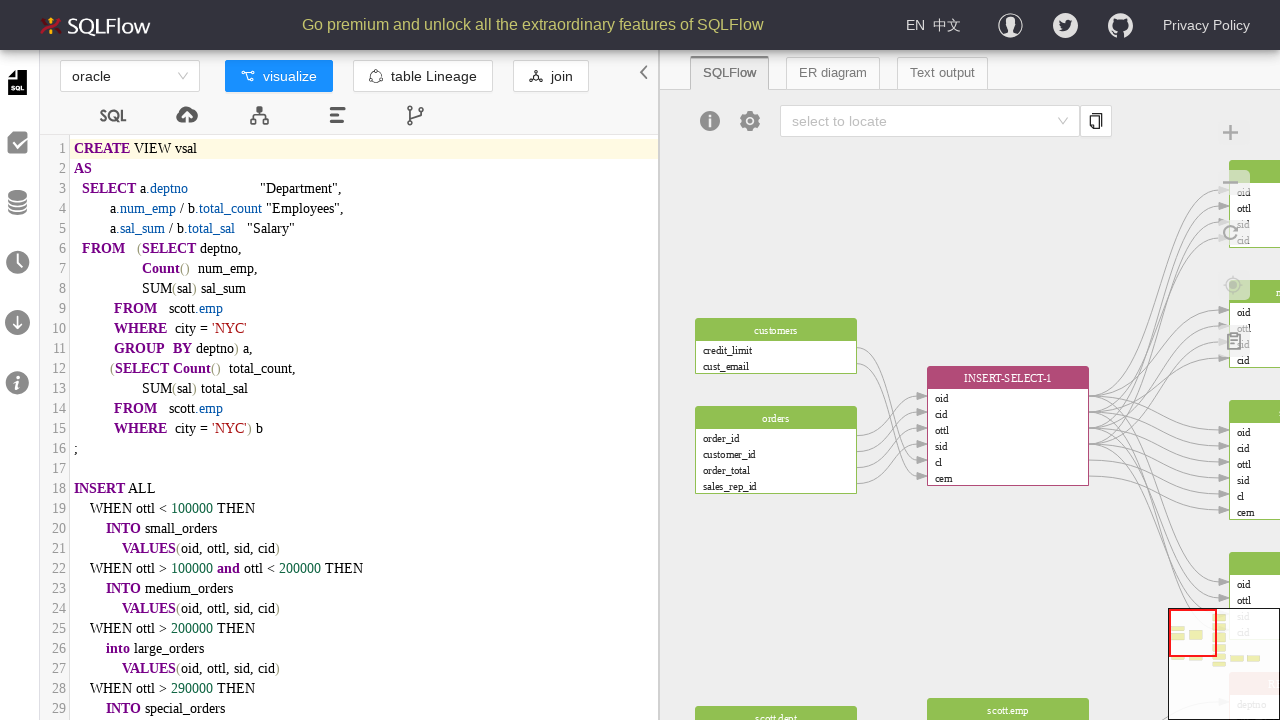

Pasted SQL query into CodeMirror editor
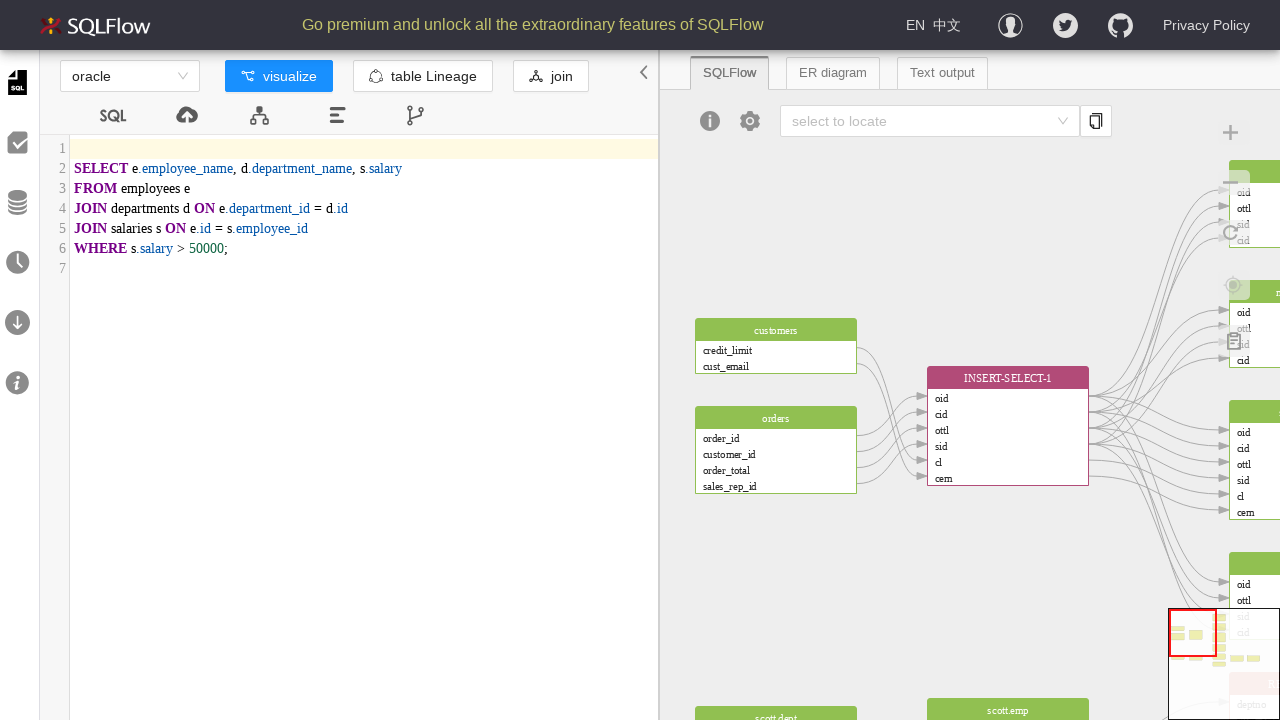

Clicked Visualize button at (279, 76) on button.ant-btn-primary:has-text("visualize")
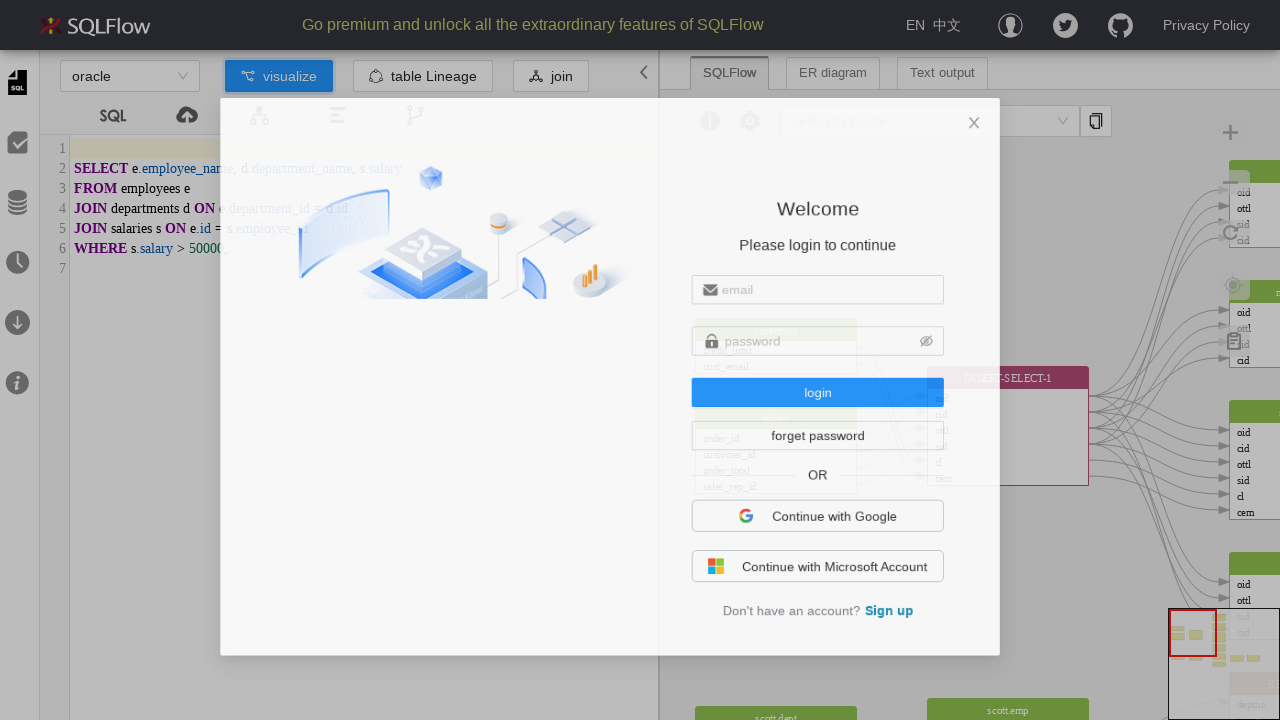

Modal popup appeared
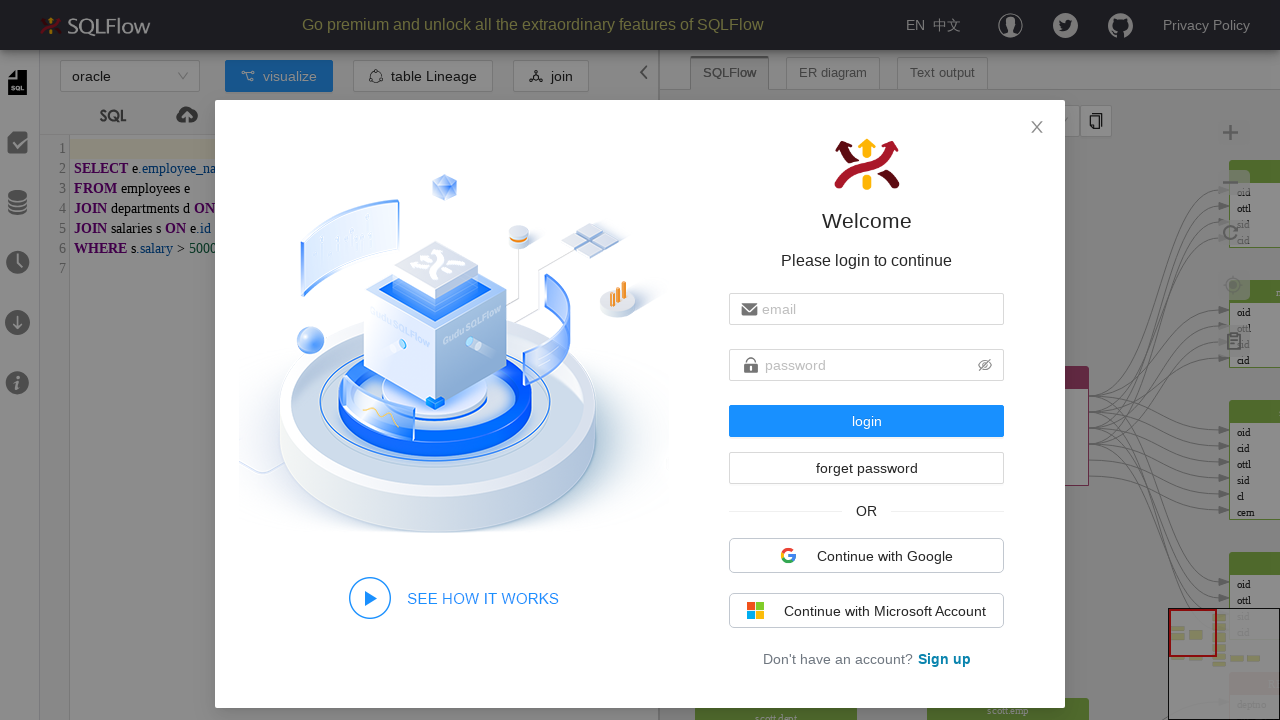

Closed modal popup at (1037, 128) on button.ant-modal-close
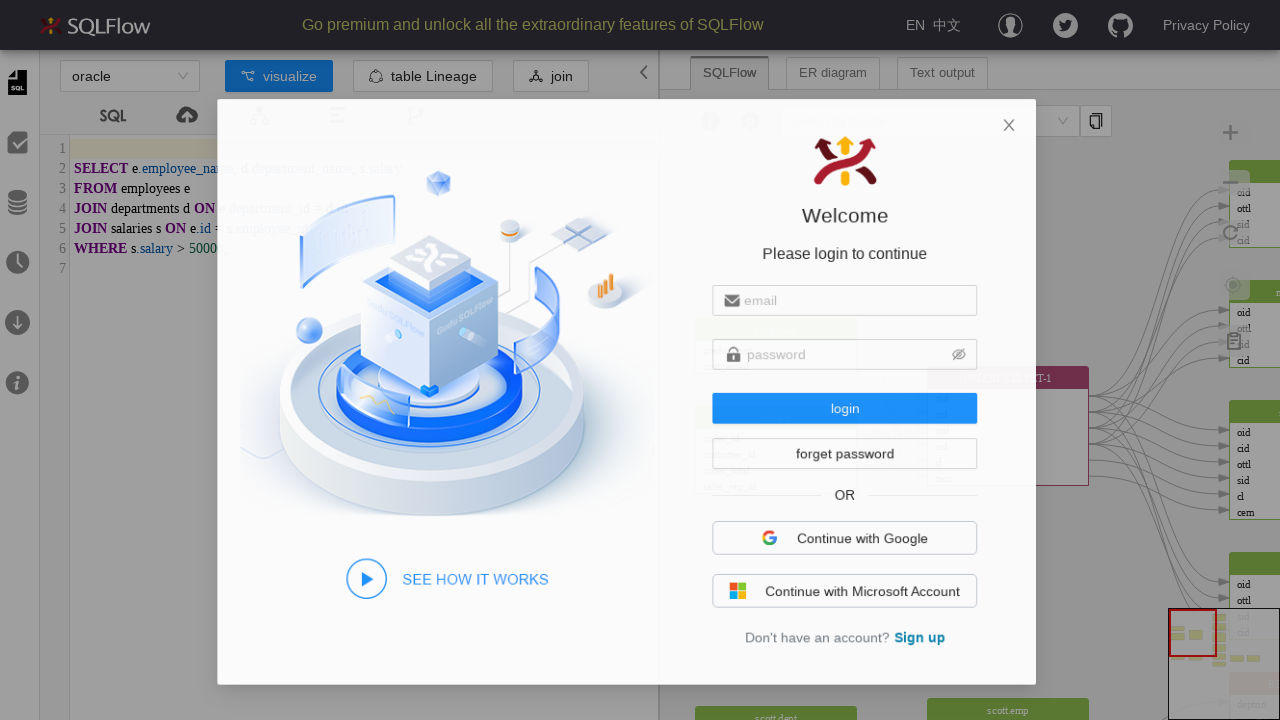

Diagram rendered in canvas
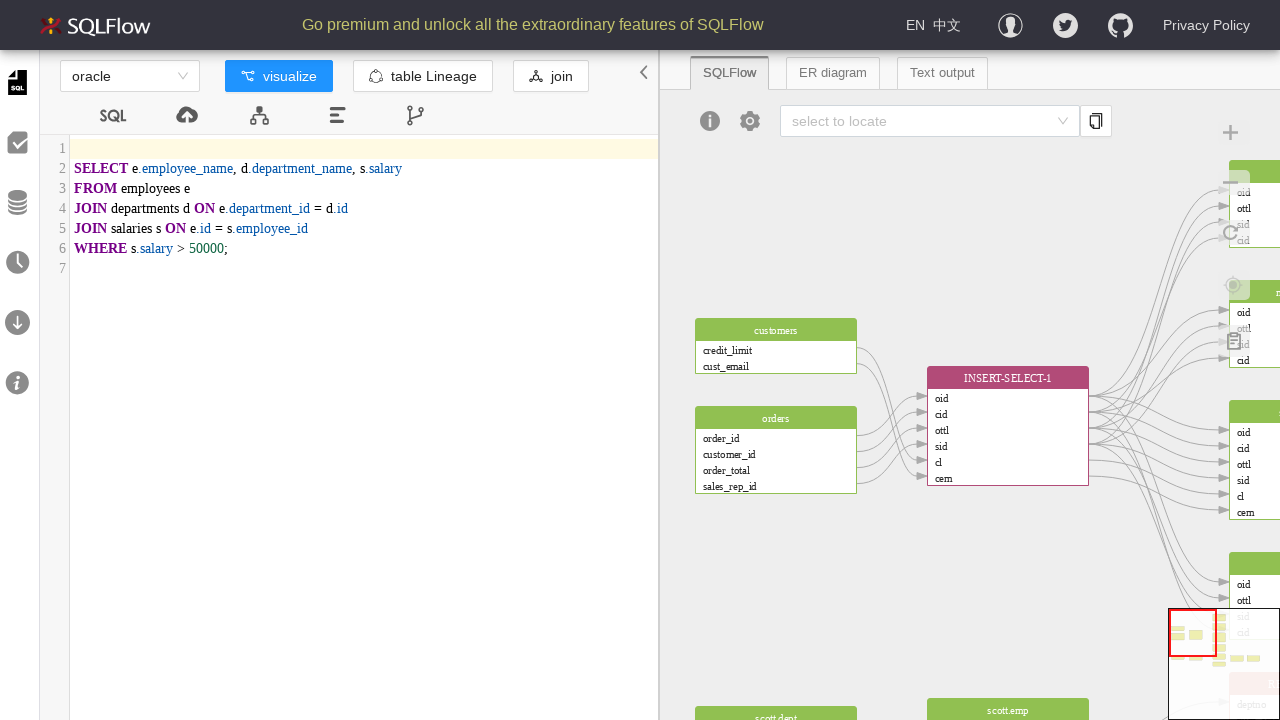

Right-clicked on diagram to open context menu at (970, 405) on div.Canvas__k2Y31 .scale
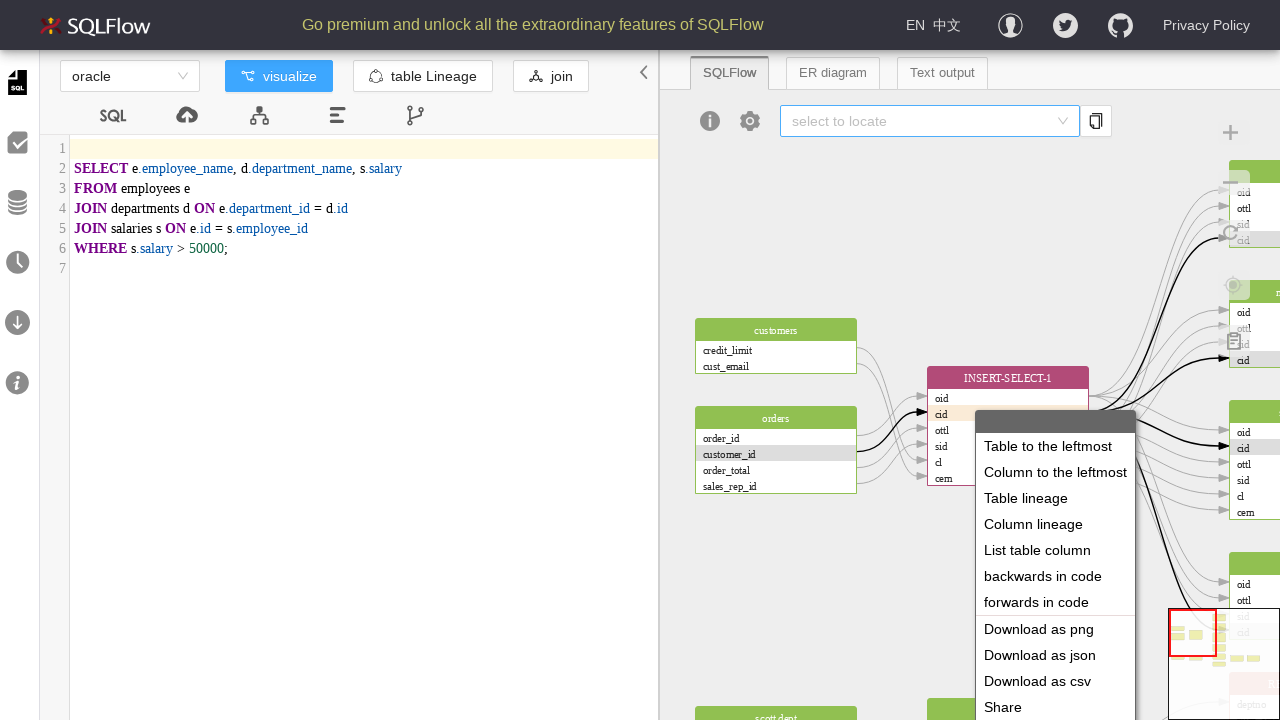

Waited for context menu to appear
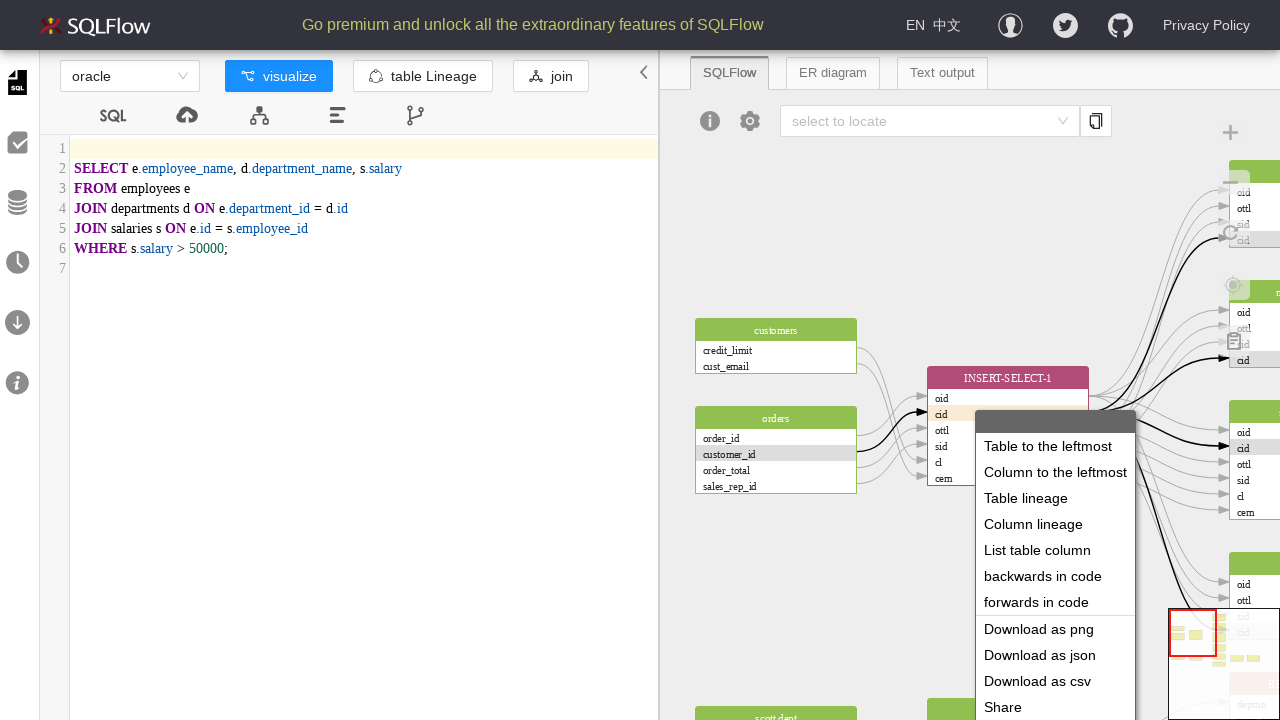

Pressed ArrowDown (1st navigation)
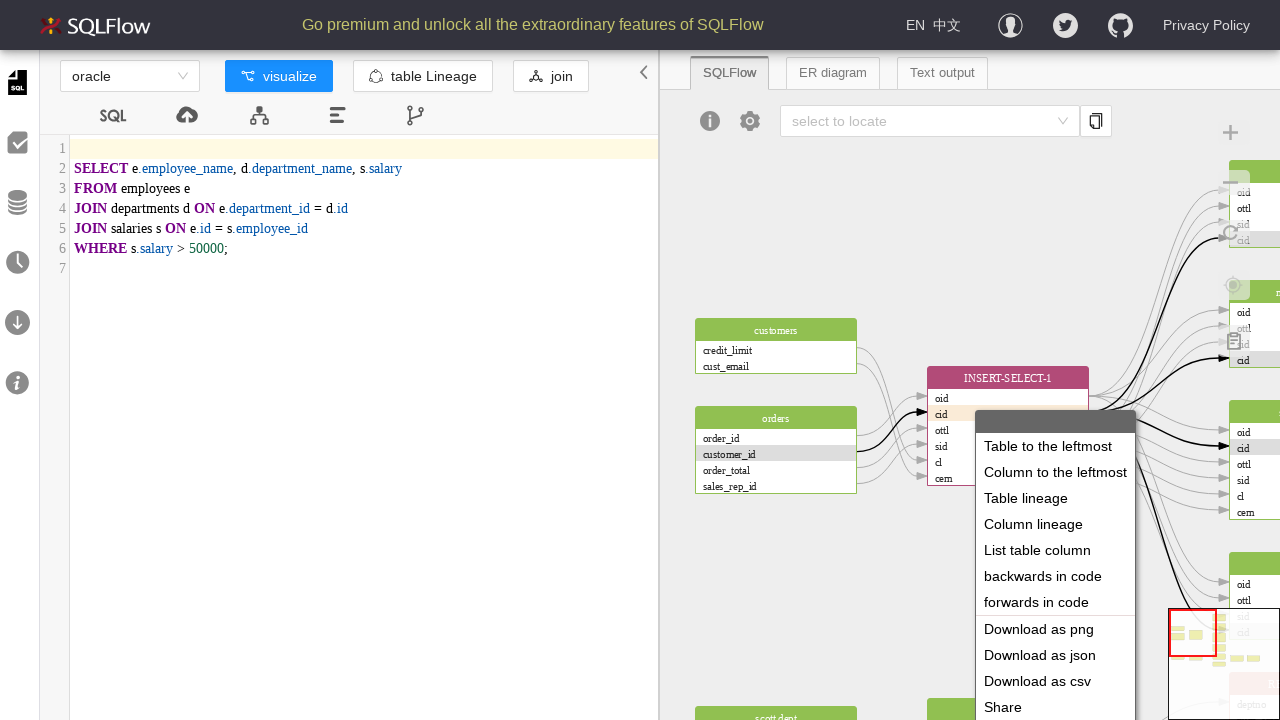

Pressed ArrowDown (2nd navigation)
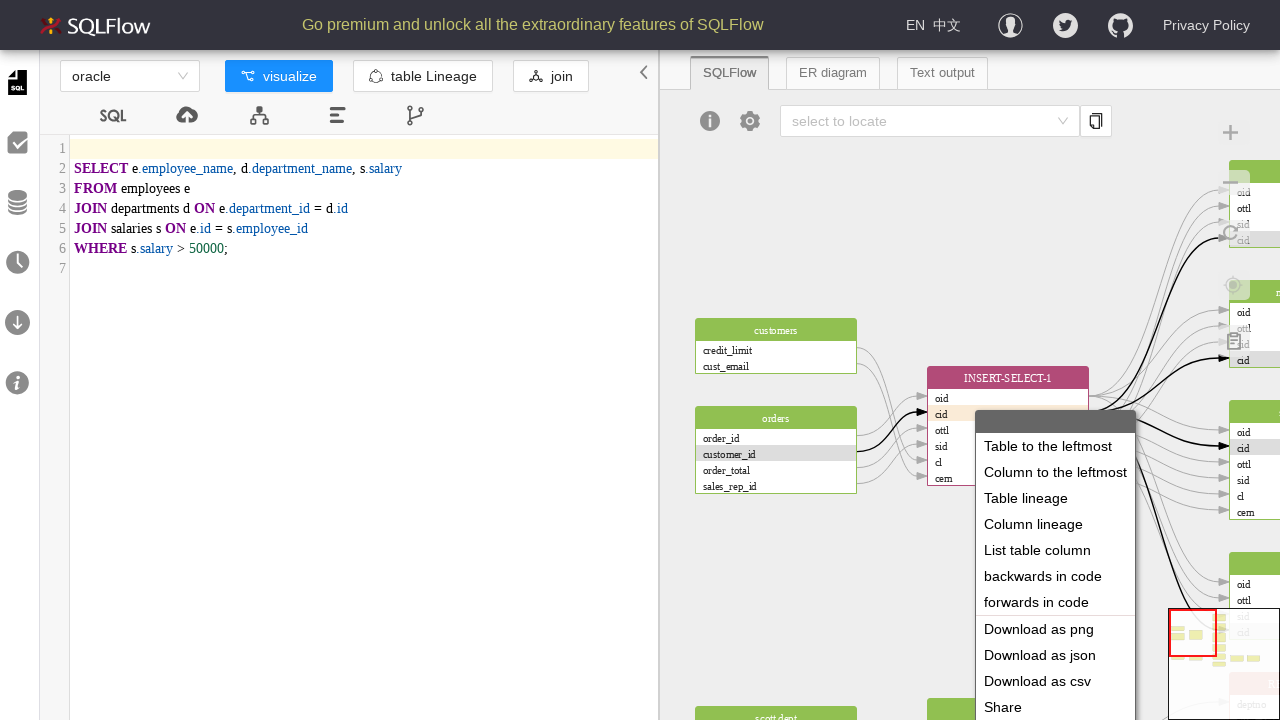

Pressed ArrowDown (3rd navigation)
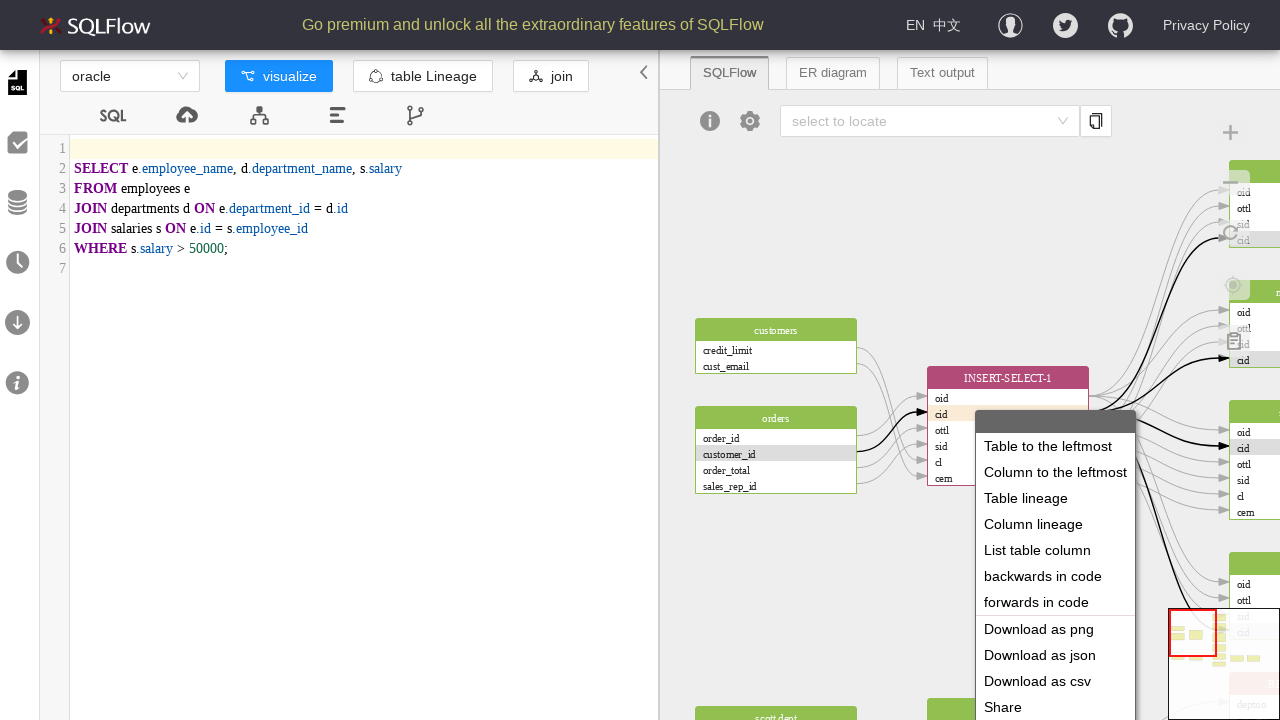

Pressed ArrowDown (4th navigation)
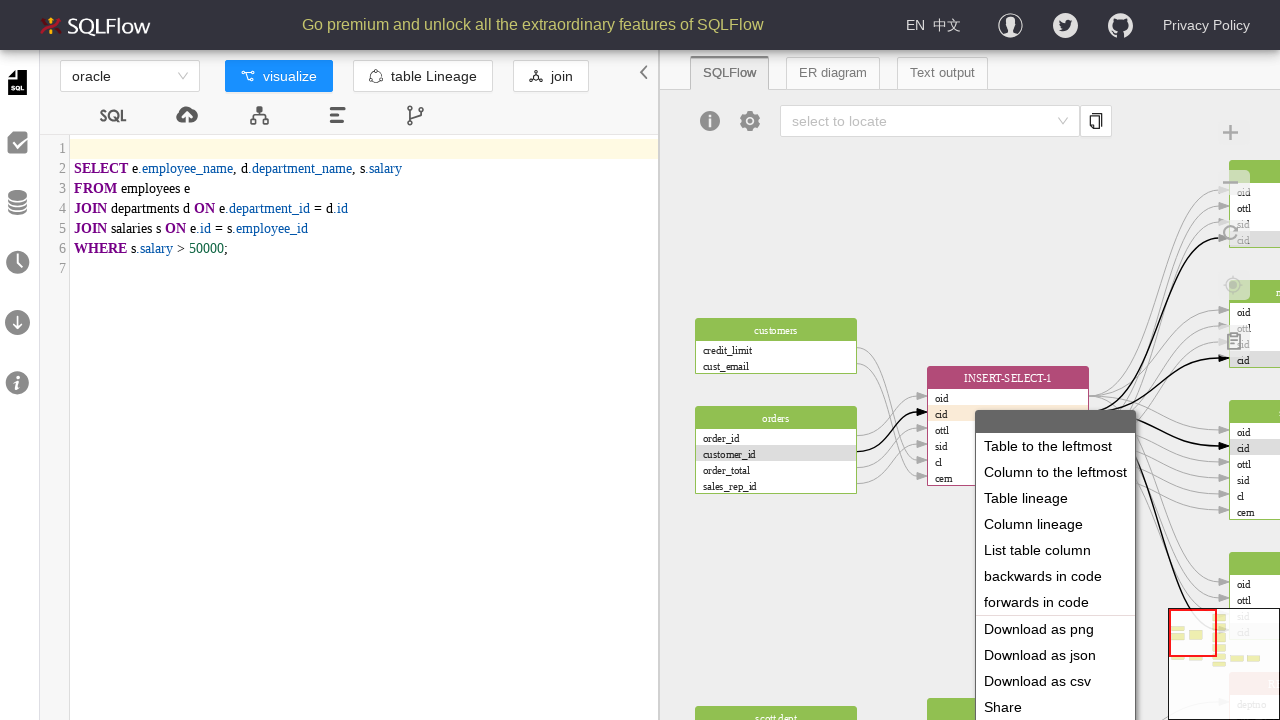

Pressed ArrowDown (5th navigation)
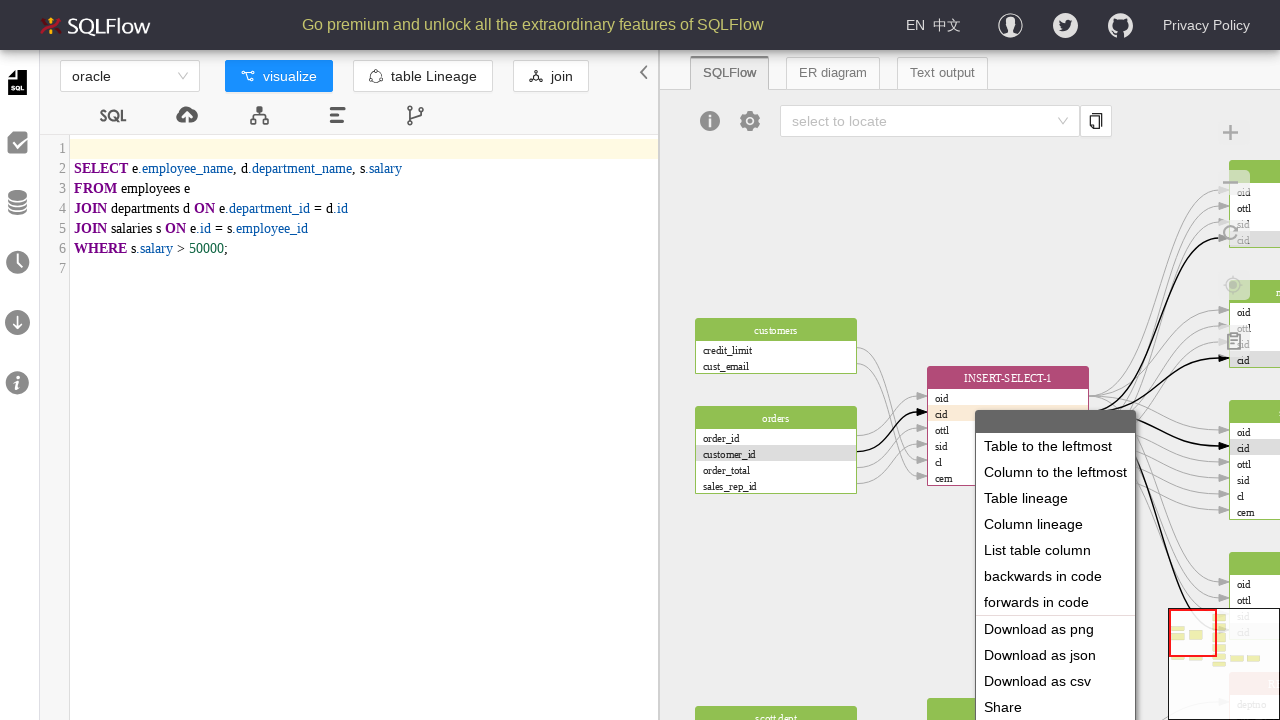

Pressed ArrowDown (6th navigation)
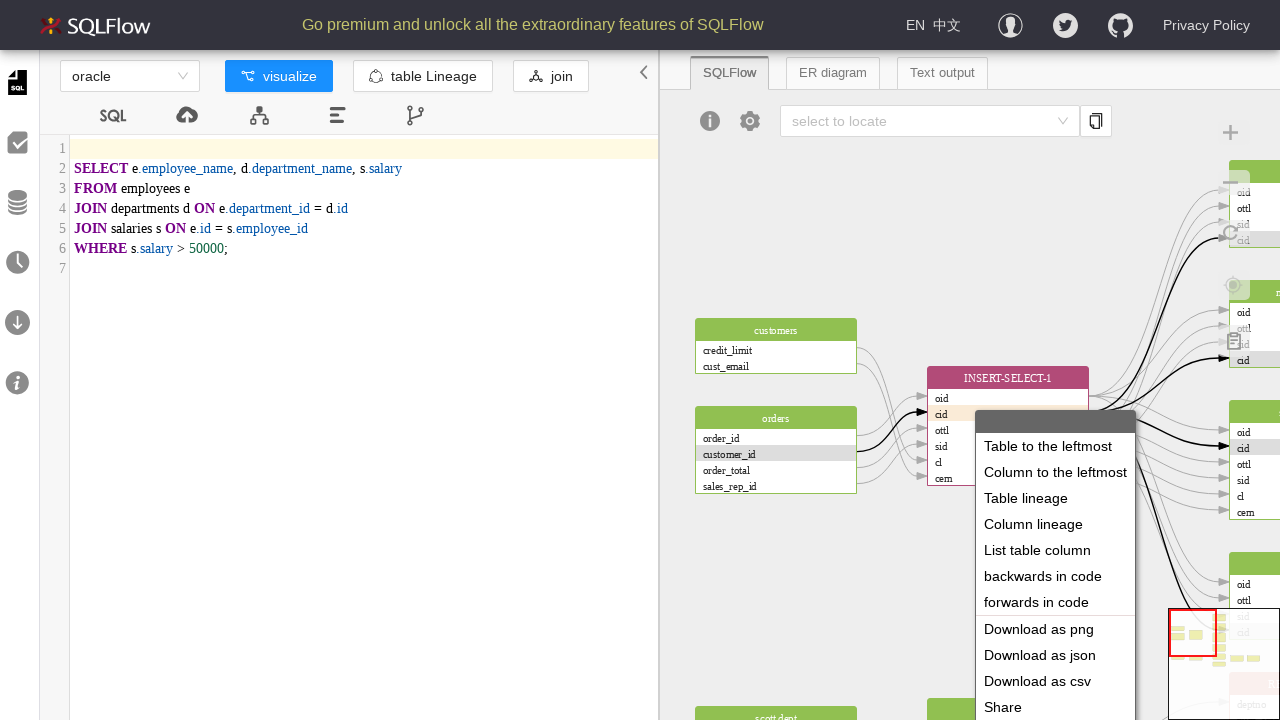

Pressed Enter to select Download as PNG option
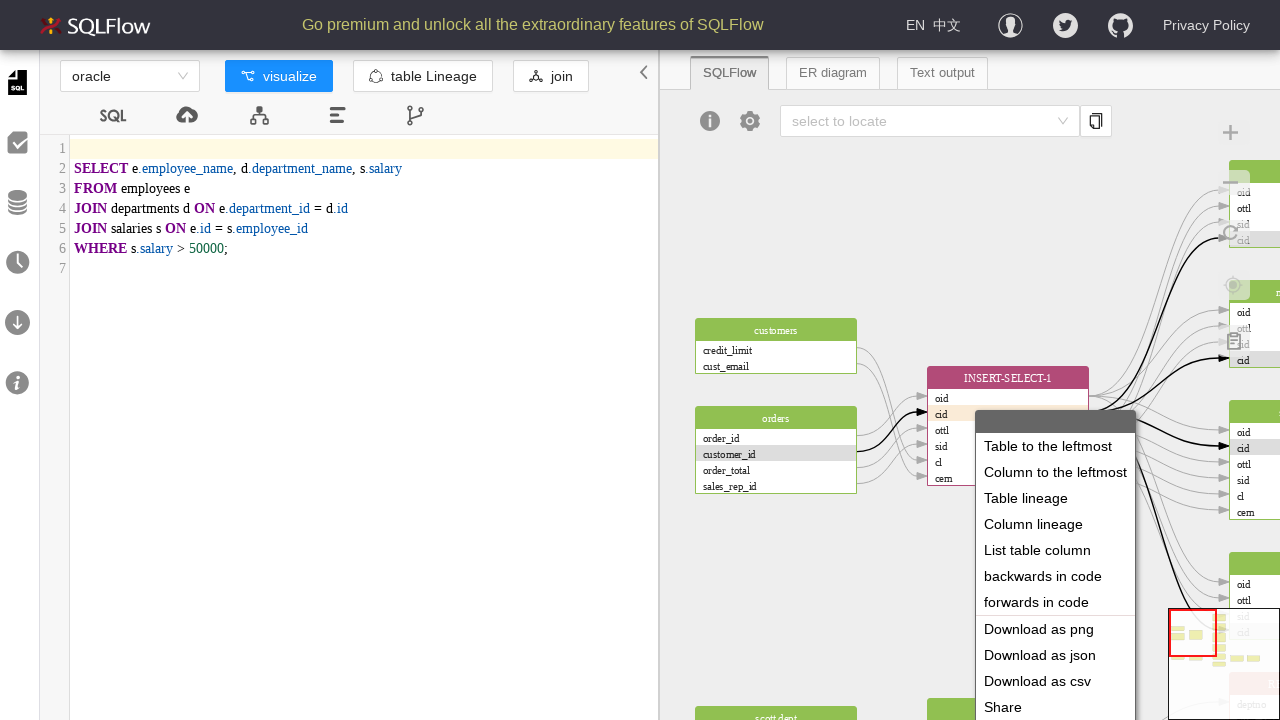

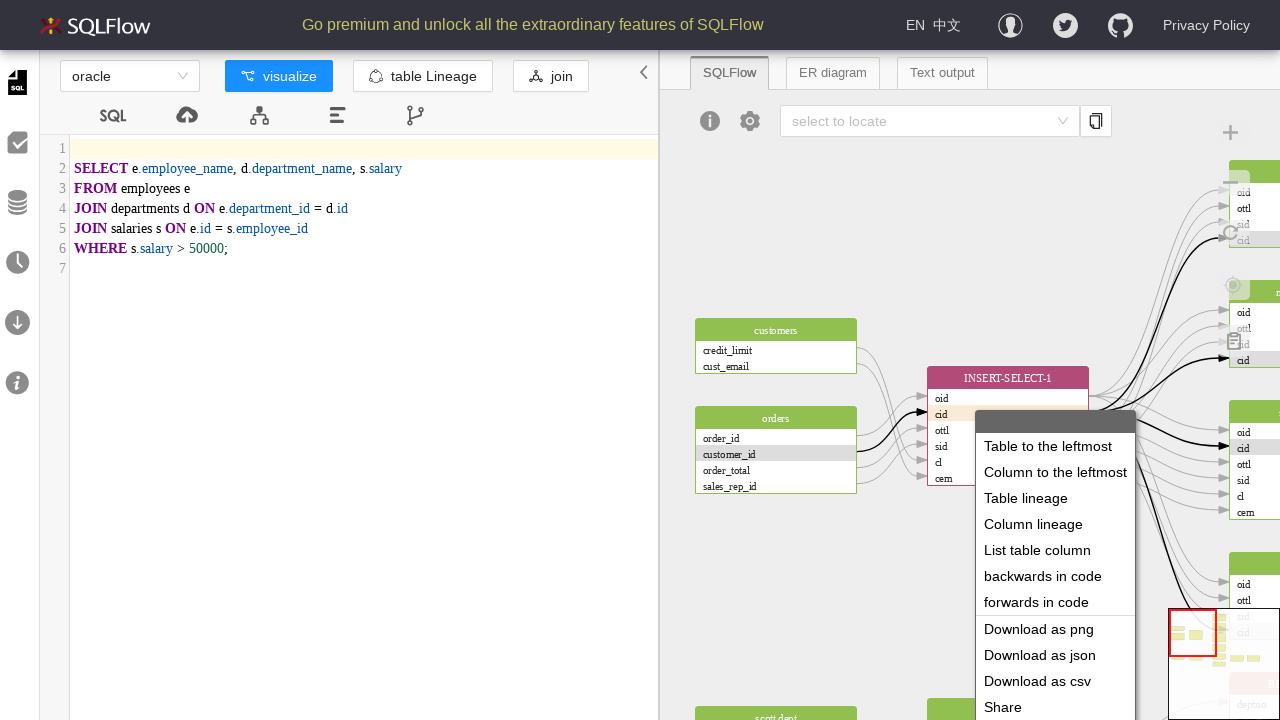